Tests file upload functionality by selecting a file and clicking the upload button on the Heroku test app's upload page

Starting URL: https://the-internet.herokuapp.com/upload

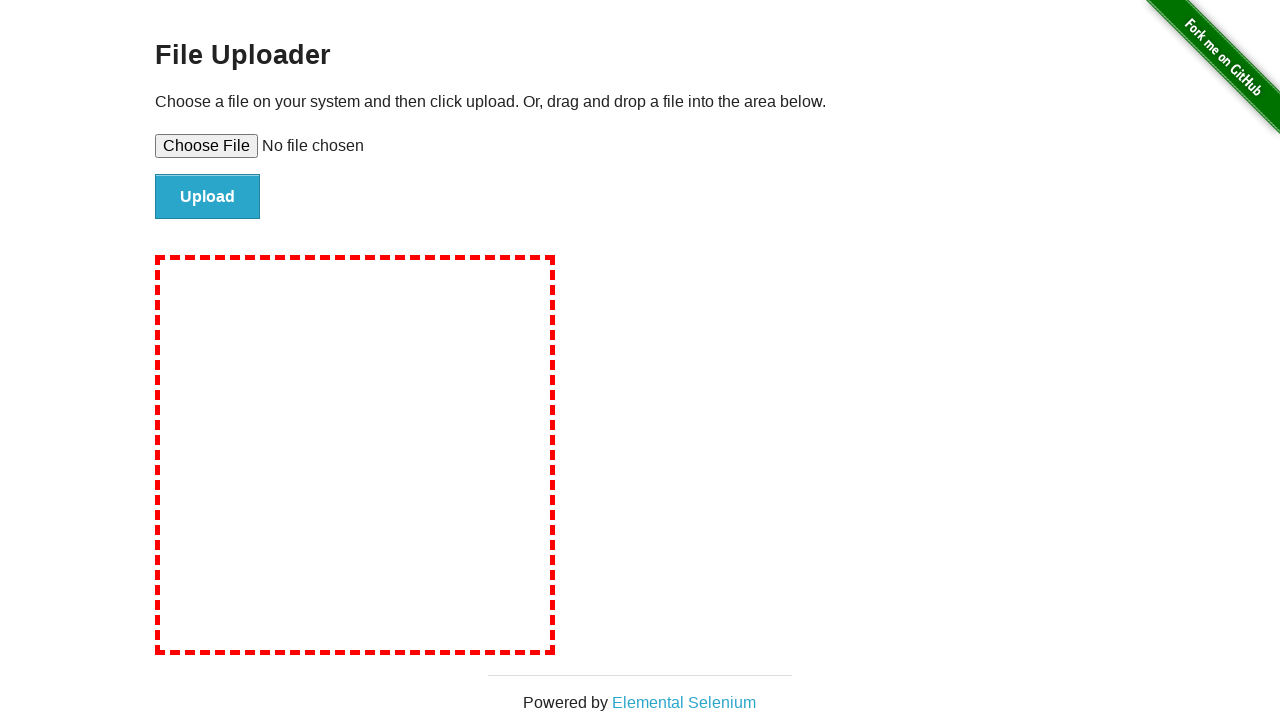

Created temporary test file for upload
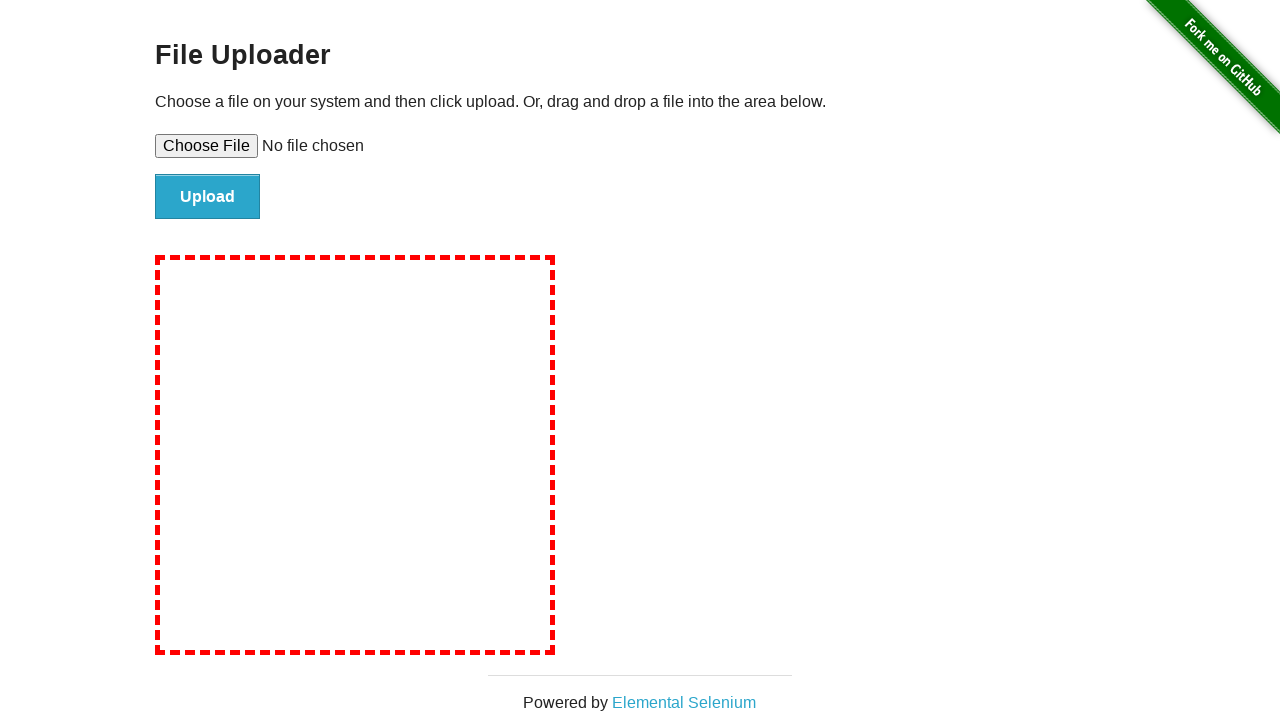

Selected file for upload using file input
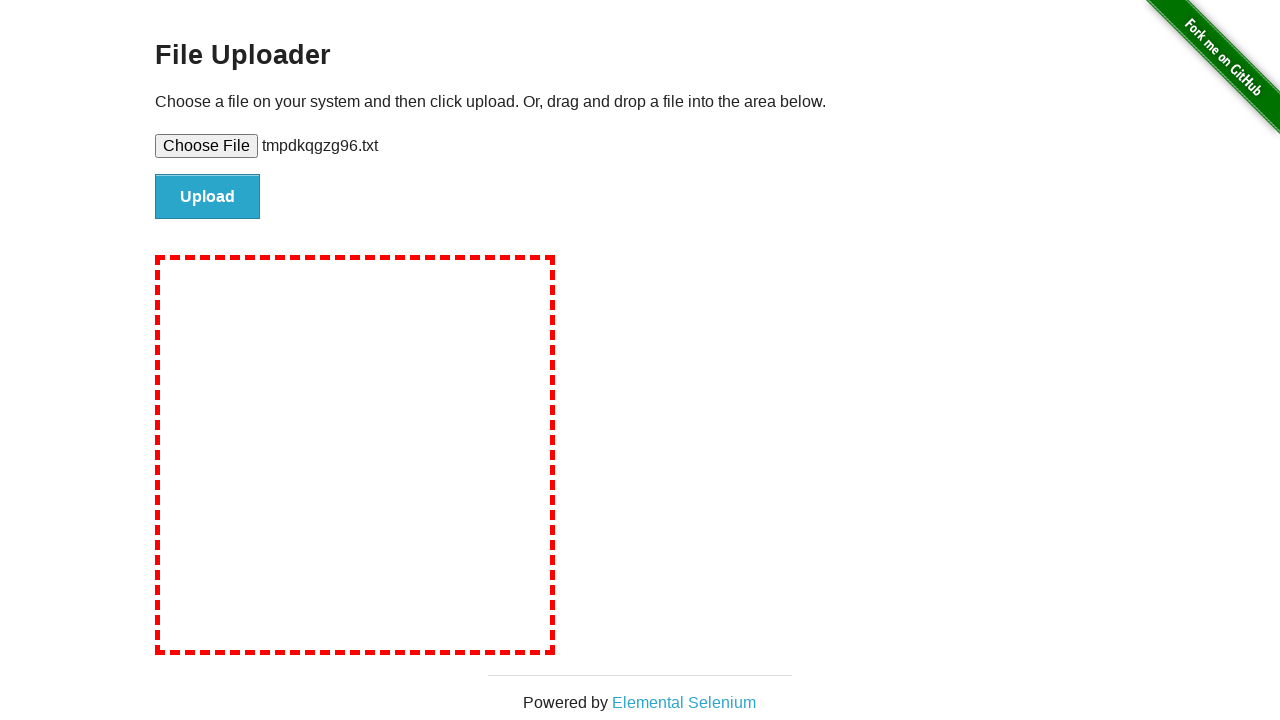

Clicked upload button to submit file at (208, 197) on input.button
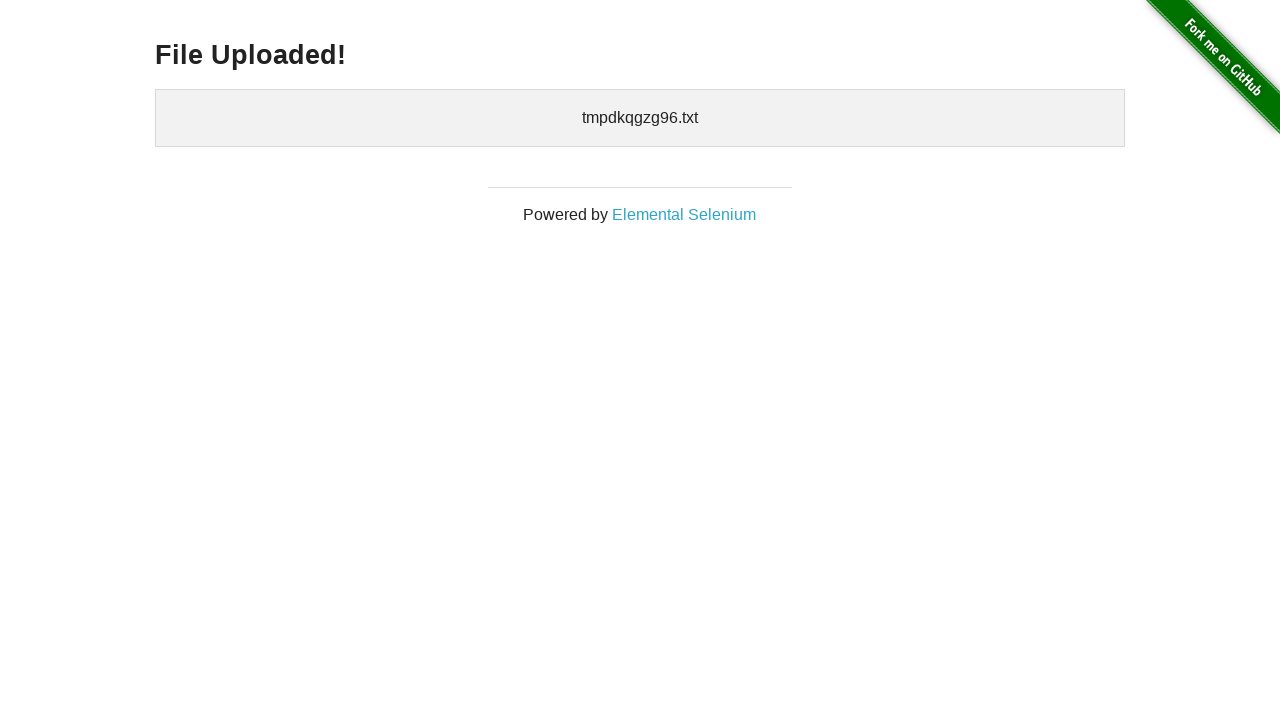

Upload confirmation heading appeared
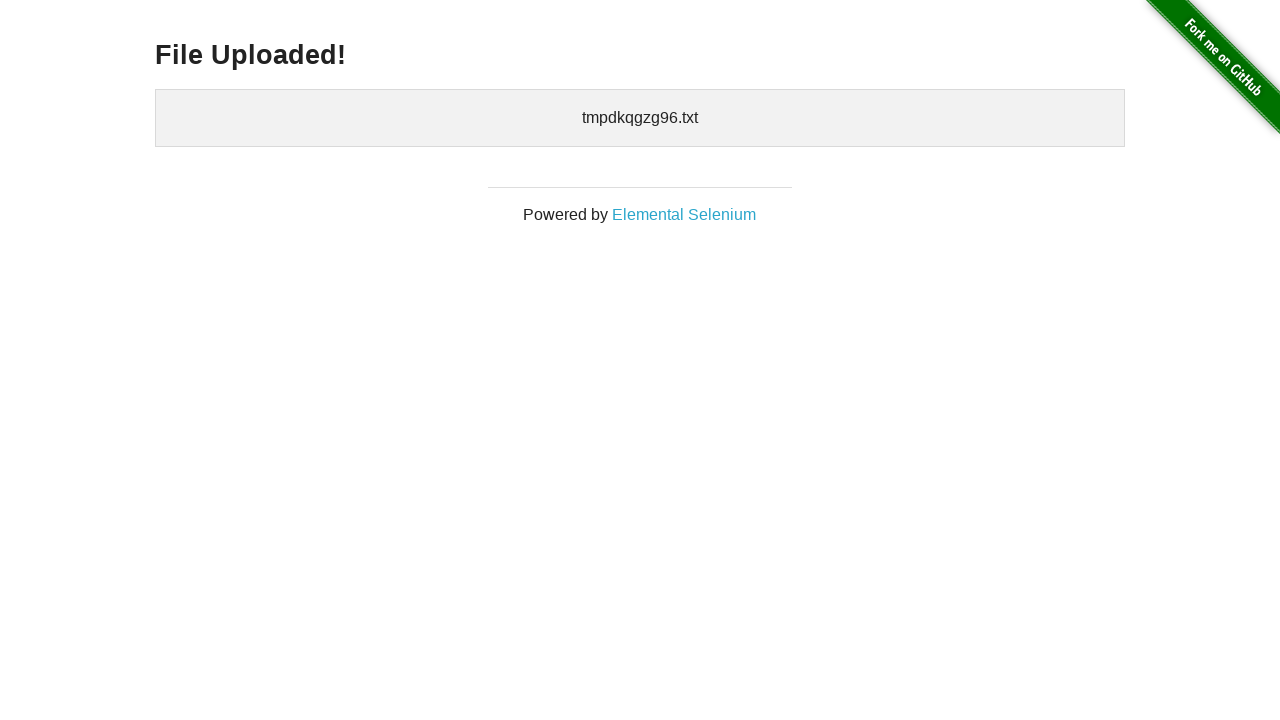

Cleaned up temporary test file
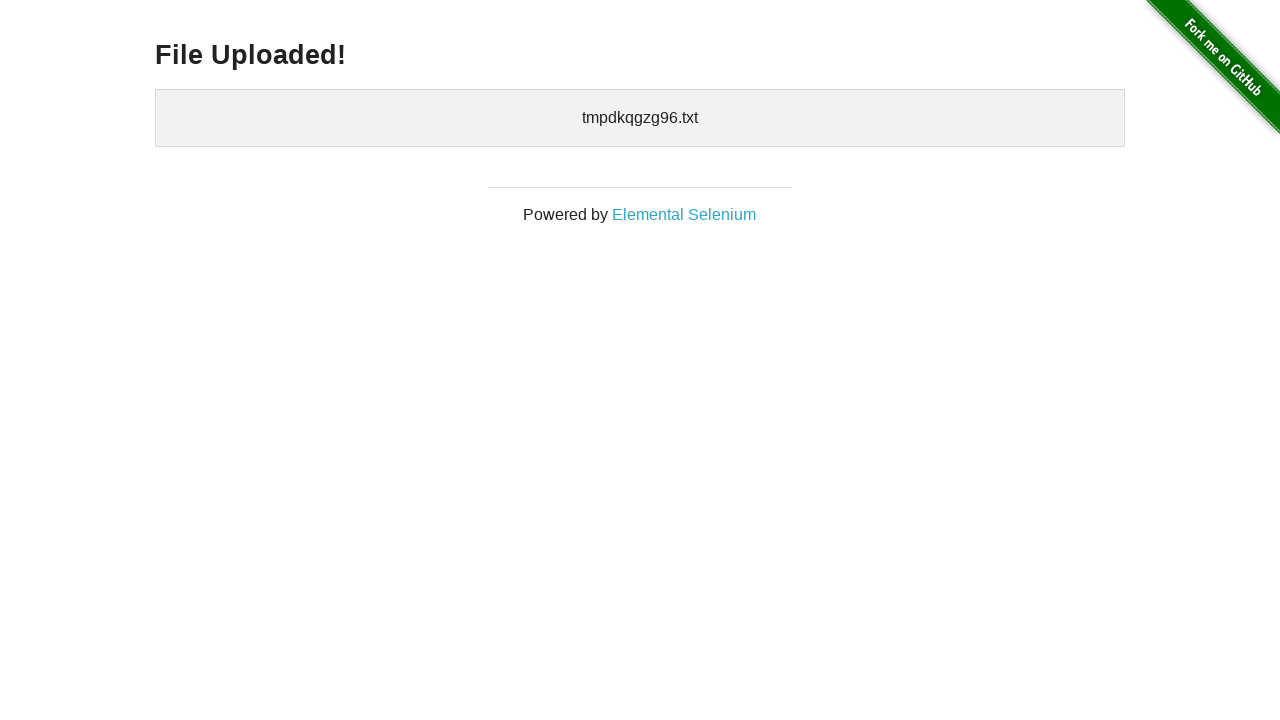

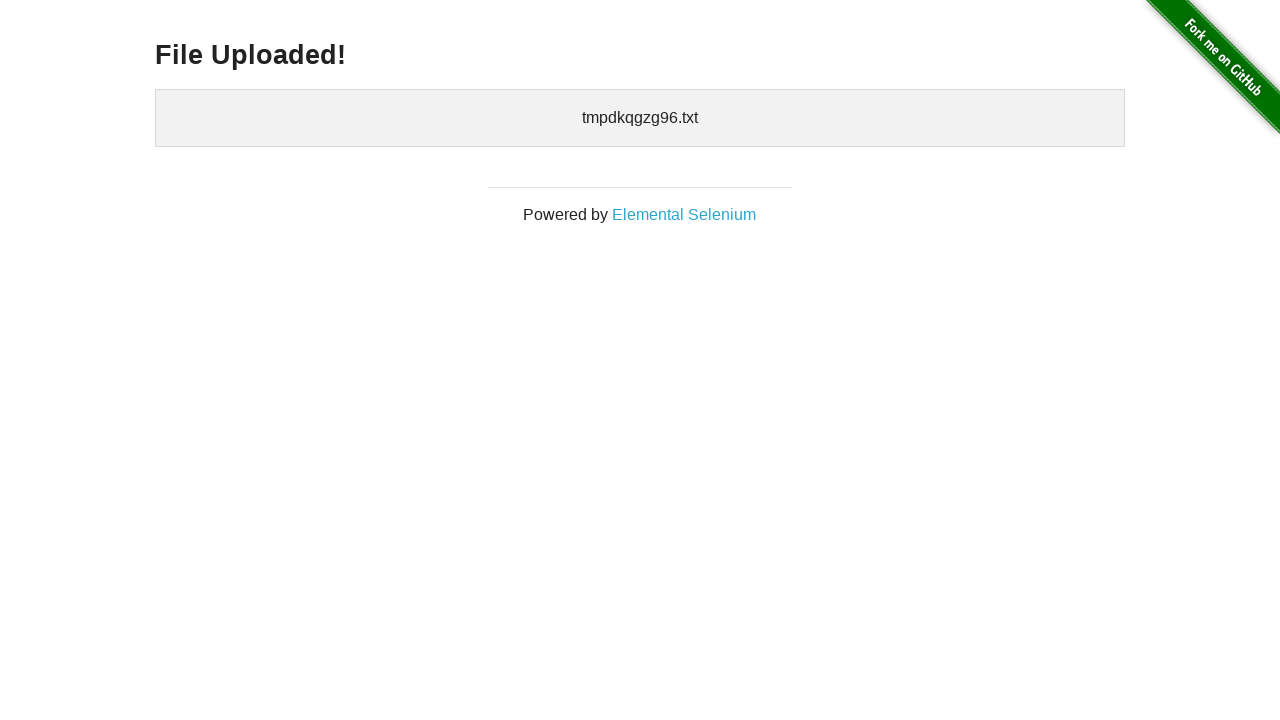